Tests explicit wait functionality by clicking a resend button and waiting for a message element to become visible

Starting URL: https://eviltester.github.io/supportclasses/#2000

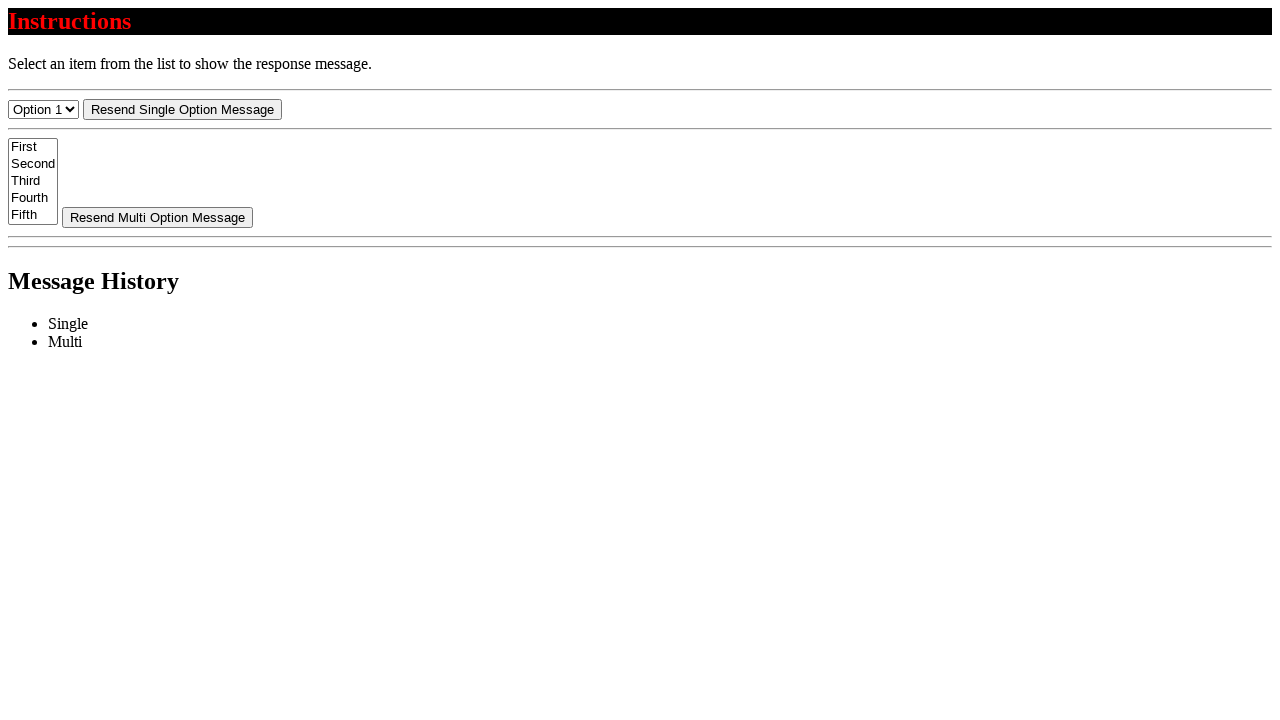

Navigated to explicit wait test page
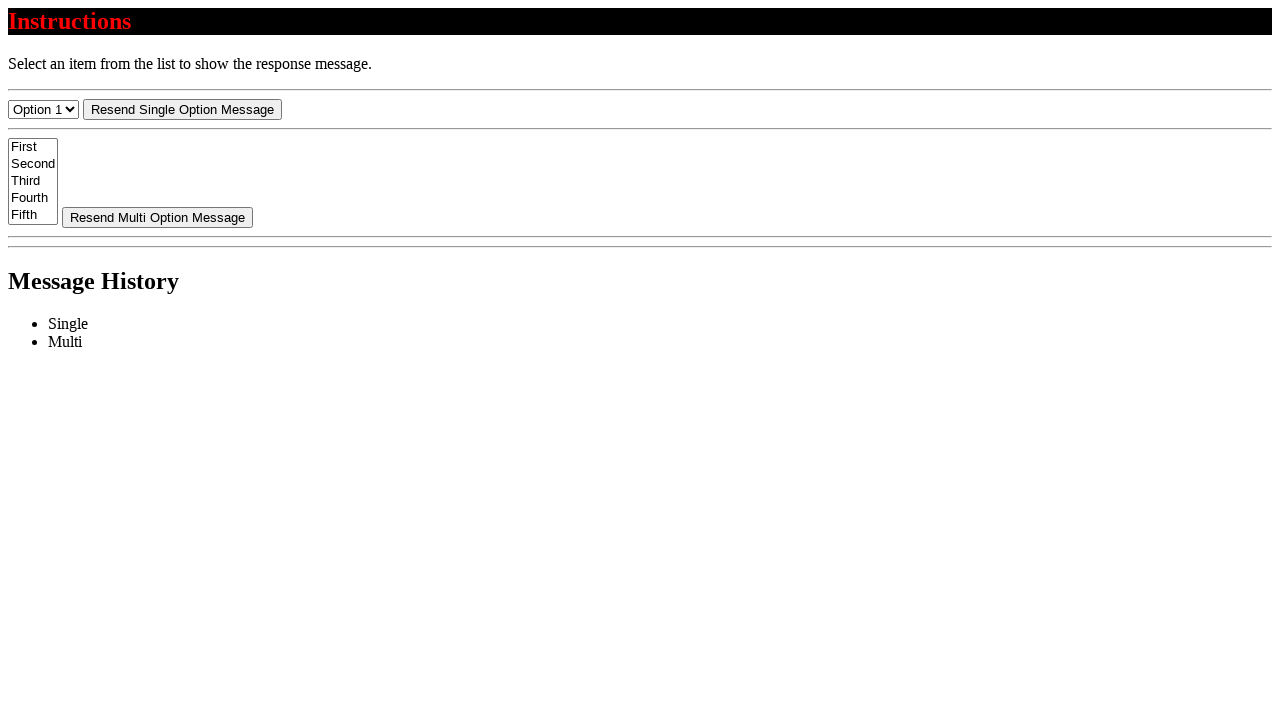

Clicked resend button at (182, 109) on #resend-select
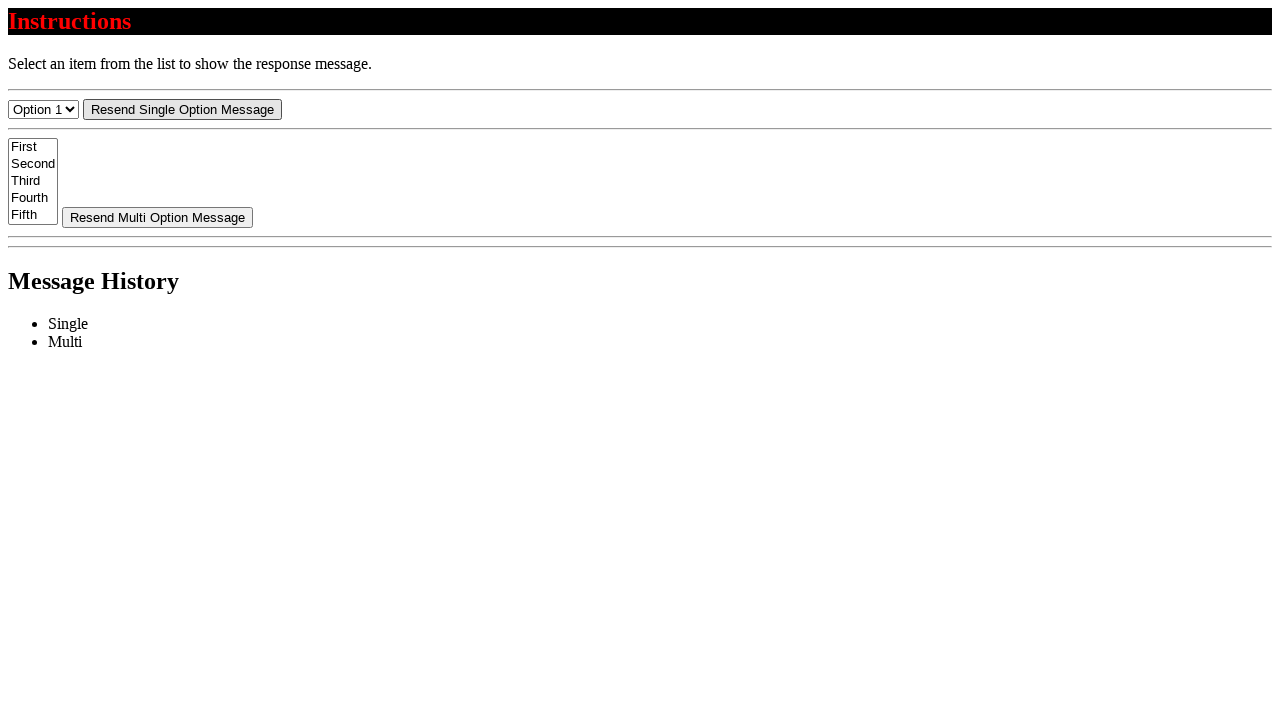

Message element became visible
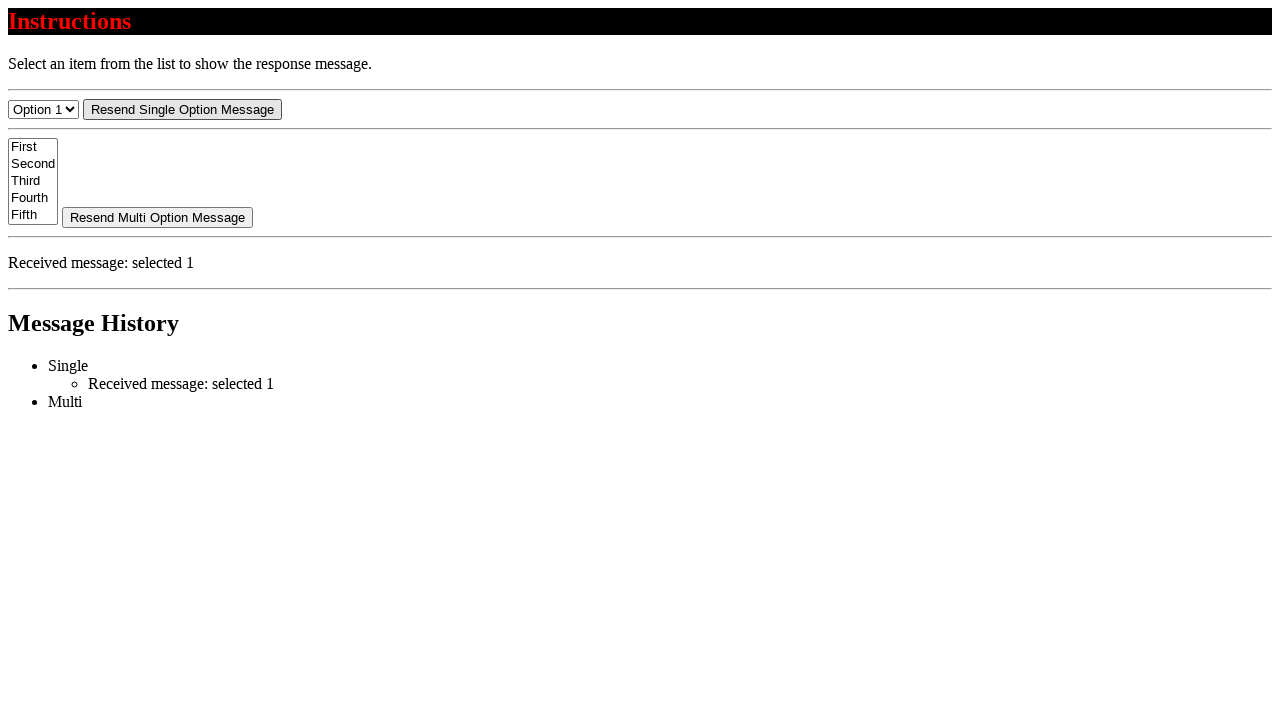

Verified message text starts with 'Received message:'
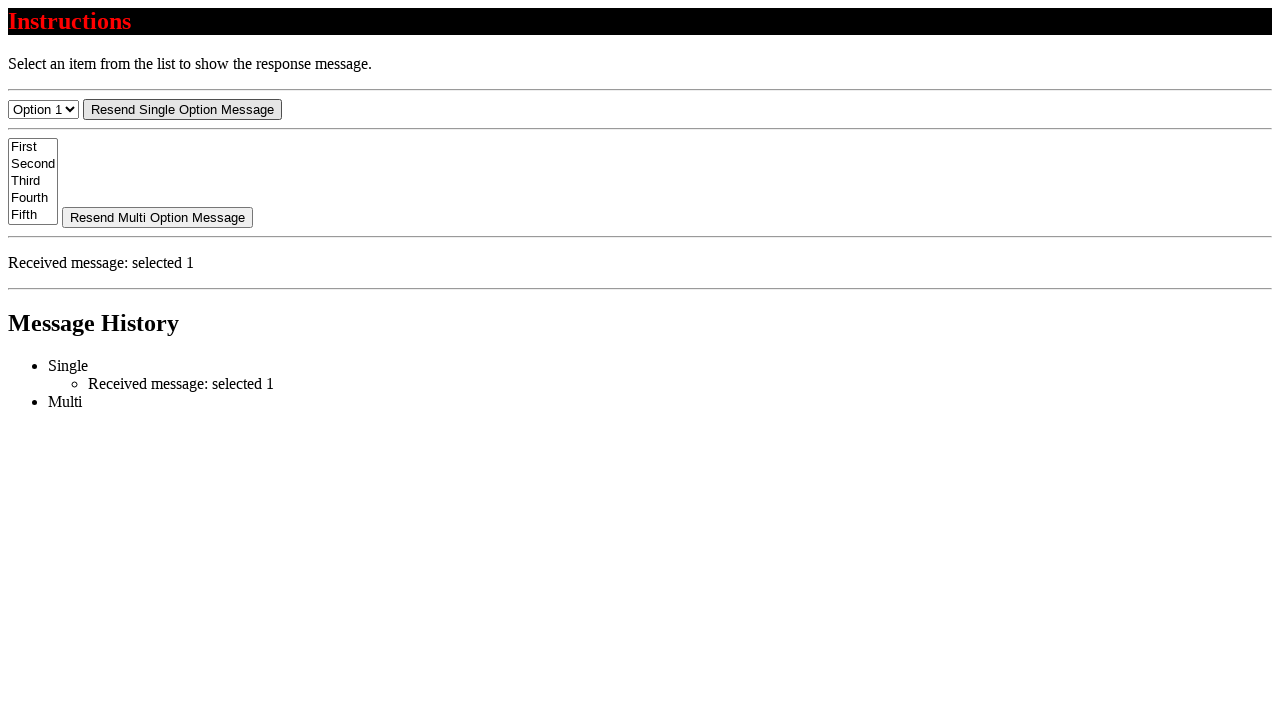

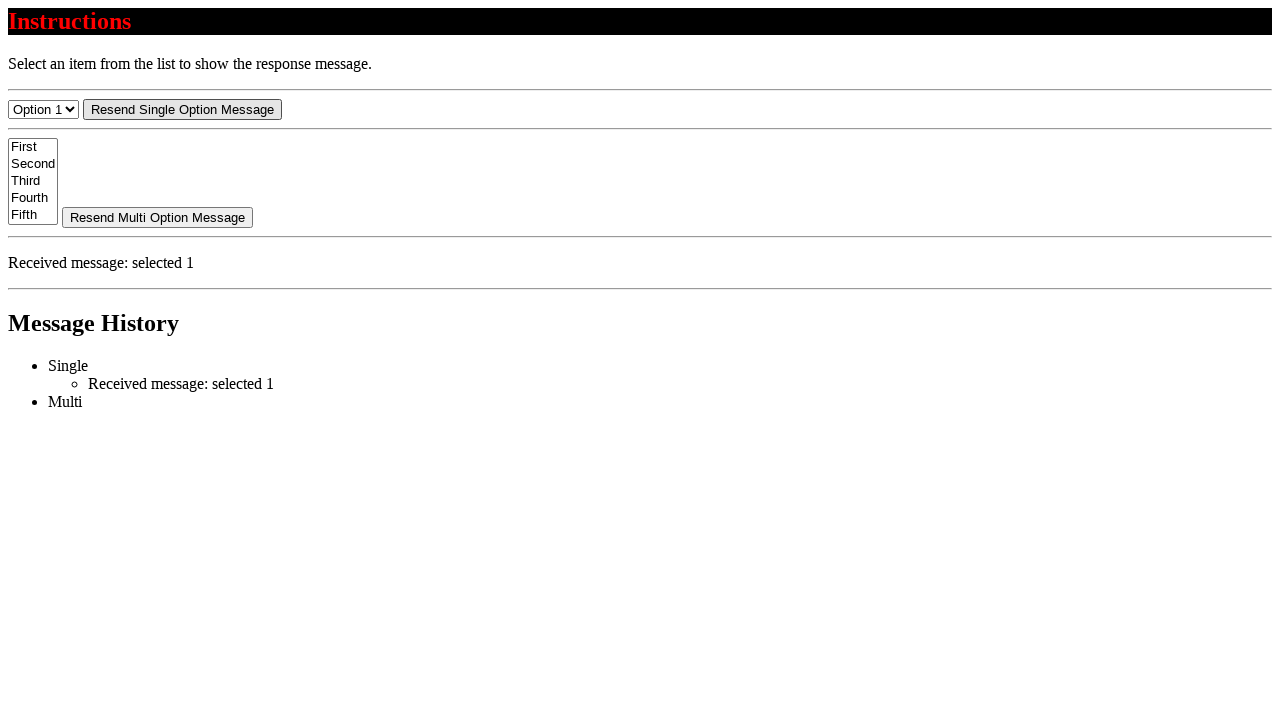